Tests the RCSB Protein Data Bank search functionality by entering a keyword, submitting the search, clicking on a search result to view protein details, and navigating back to results.

Starting URL: https://www.rcsb.org

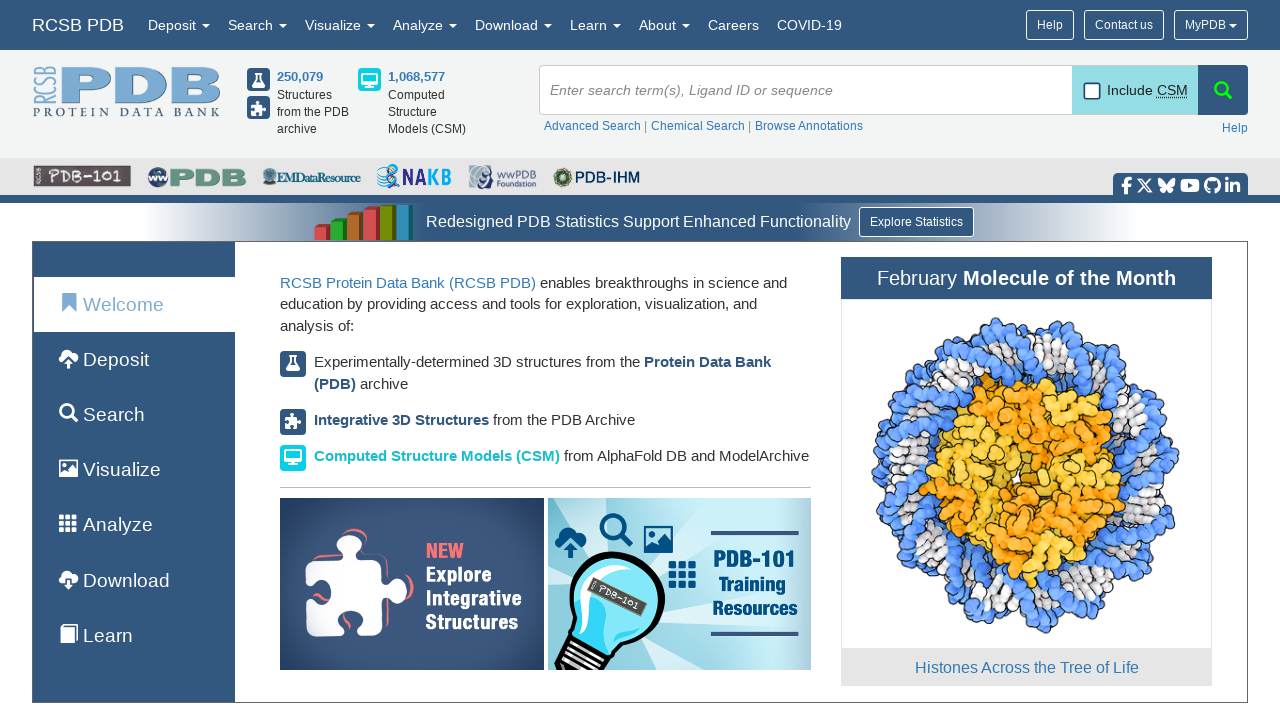

Filled search bar with 'hemoglobin' keyword on #search-bar-input-text
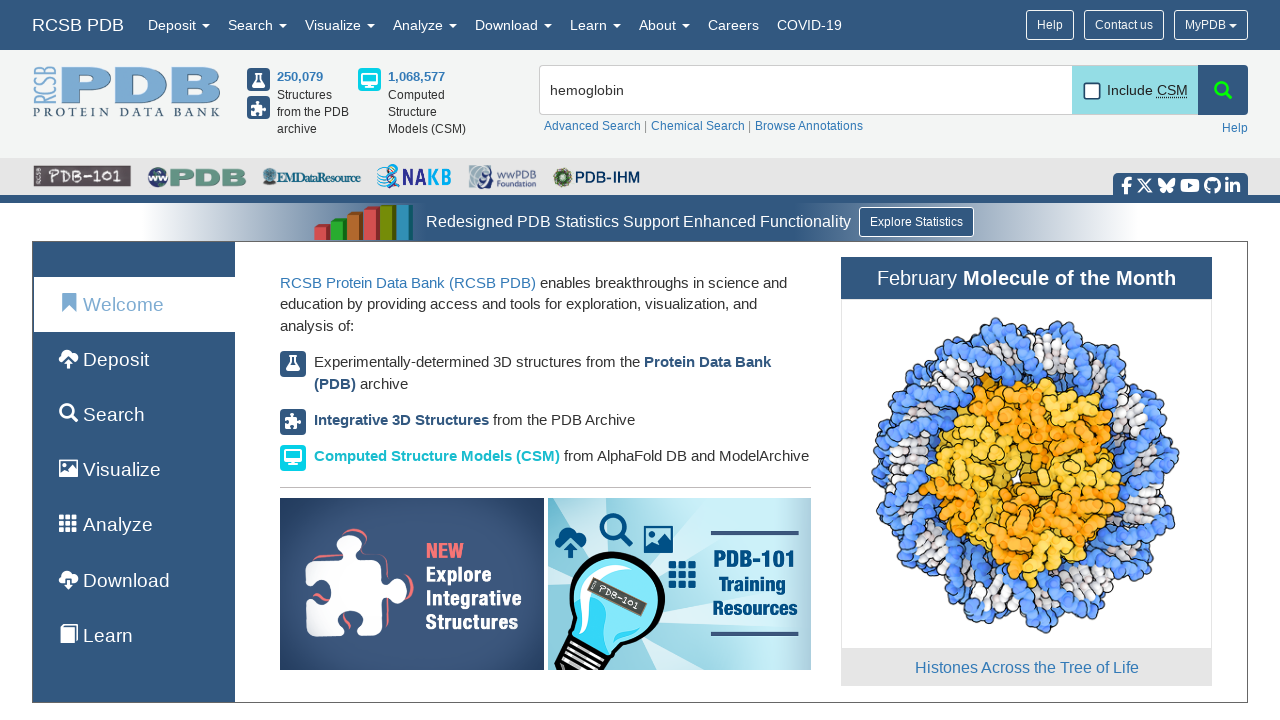

Clicked search button to submit query at (1223, 90) on xpath=//*[@id="search-icon"]/span
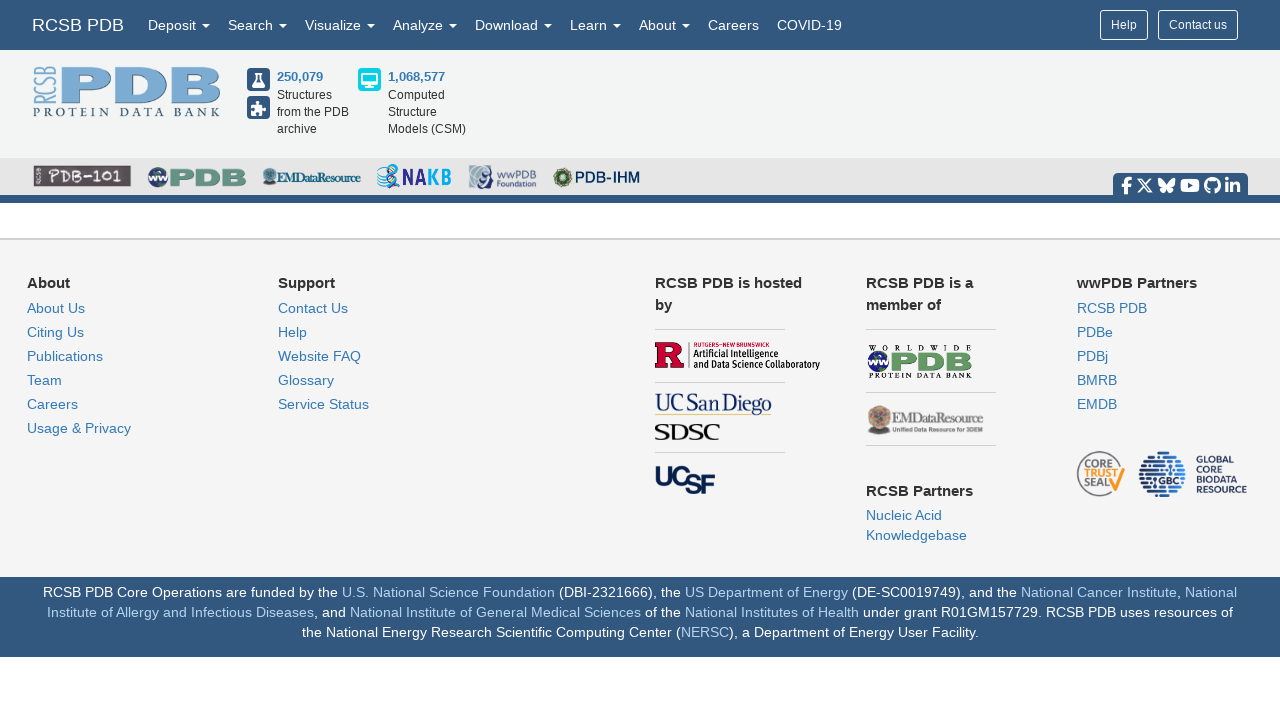

Search results loaded successfully
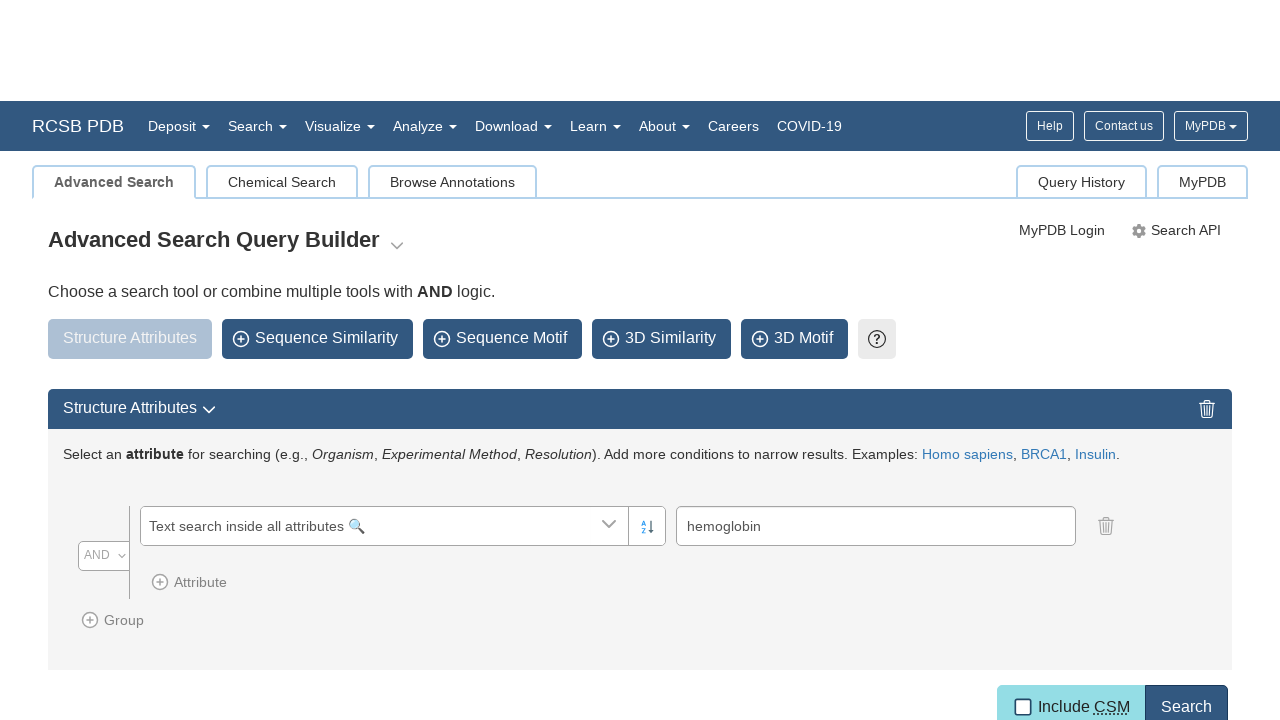

Clicked on first search result to view protein details at (620, 360) on xpath=//div[contains(@class, "results-item")]//h3/a >> nth=0
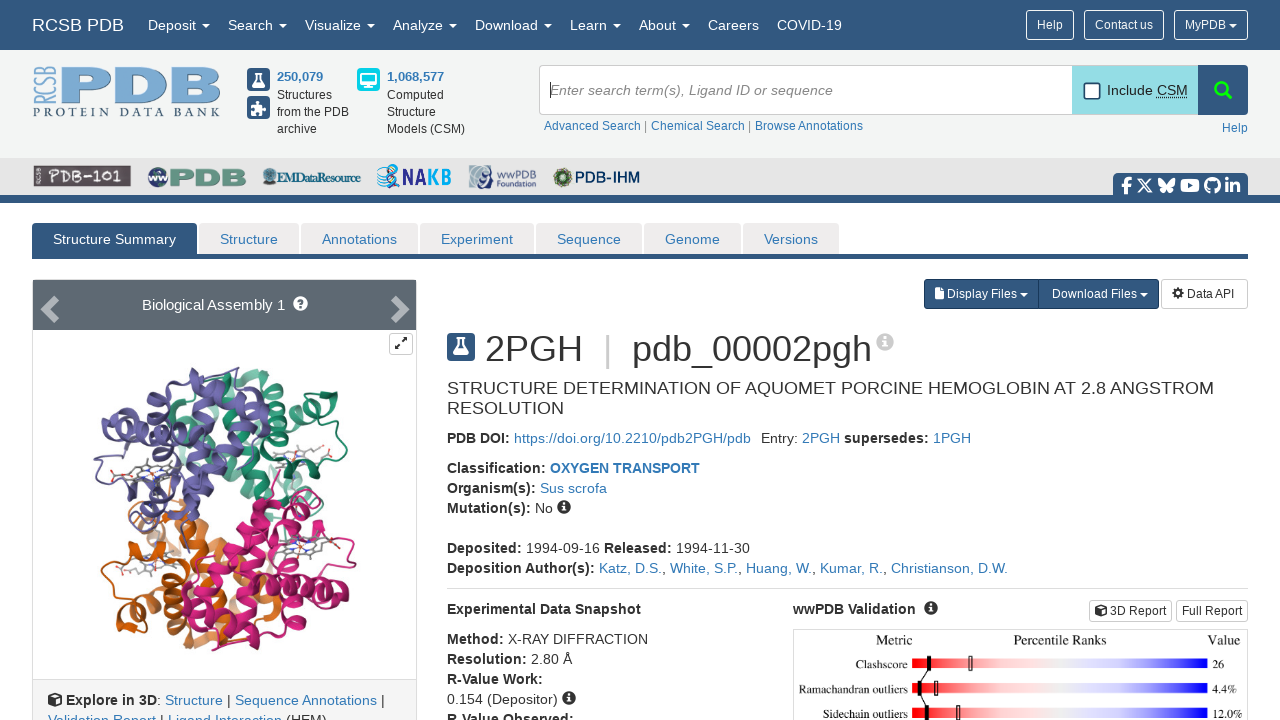

Protein details page loaded with structure ID visible
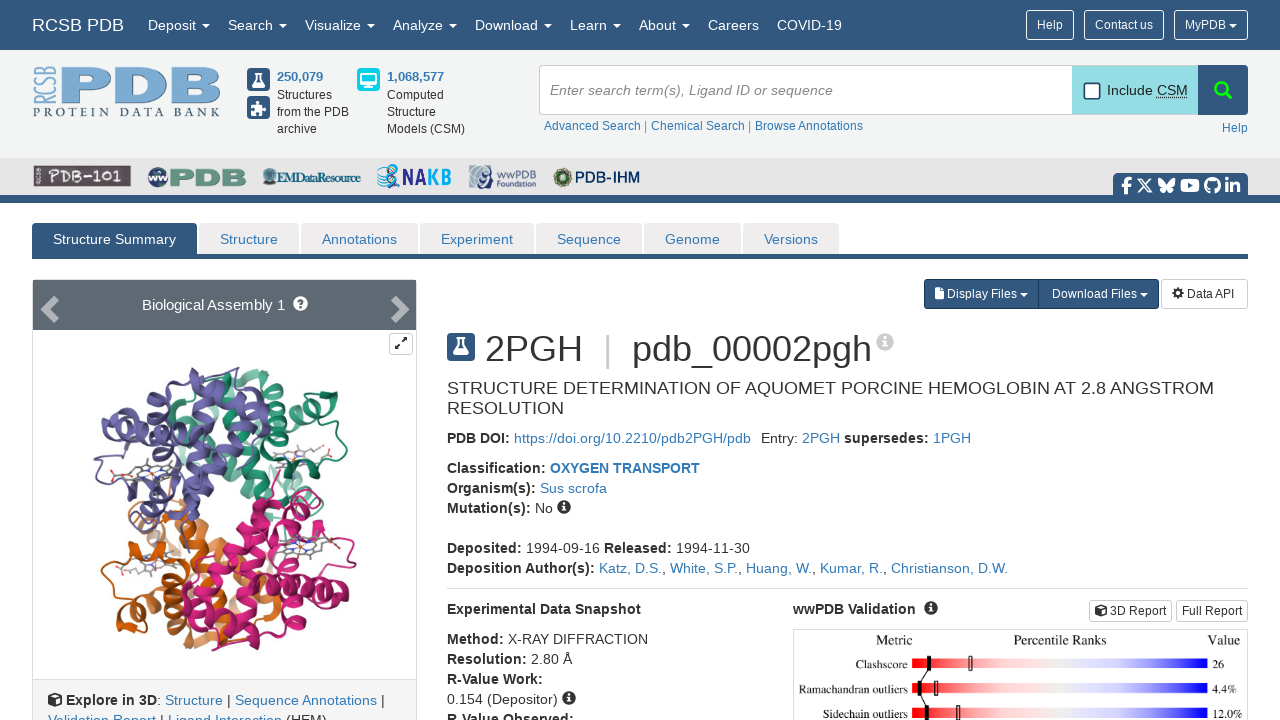

Navigated back to search results page
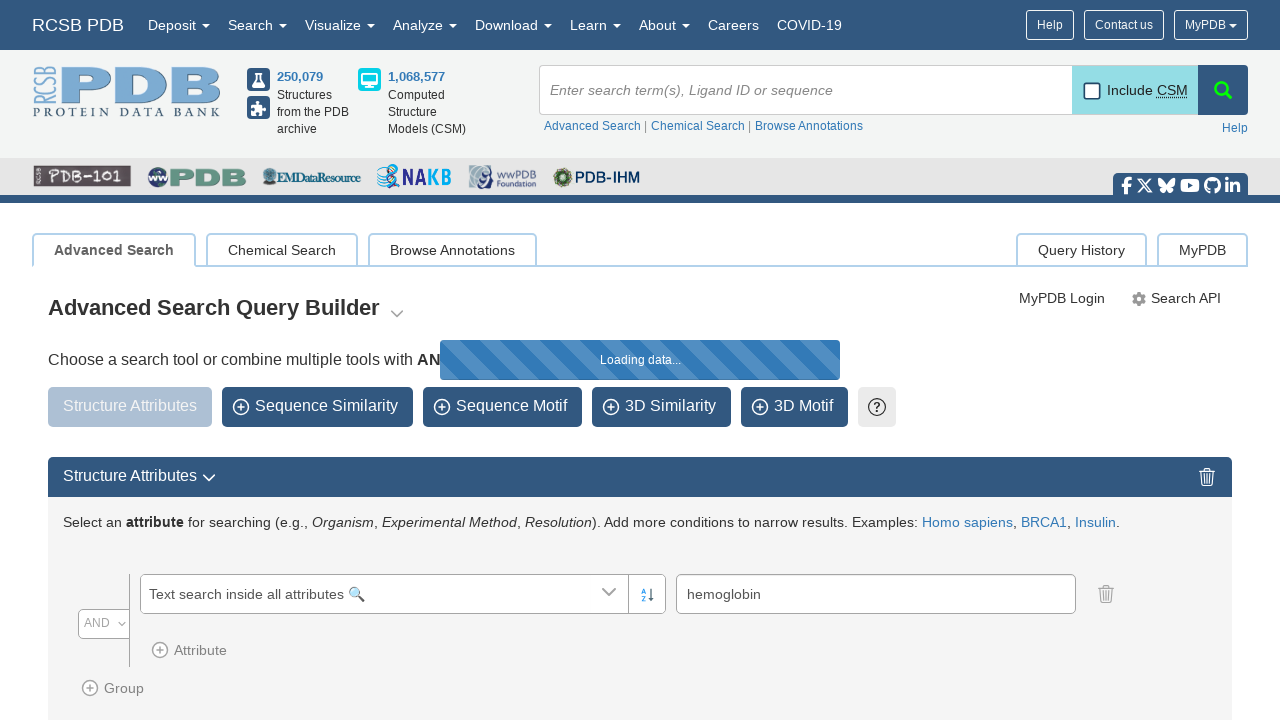

Search results page reloaded and visible again
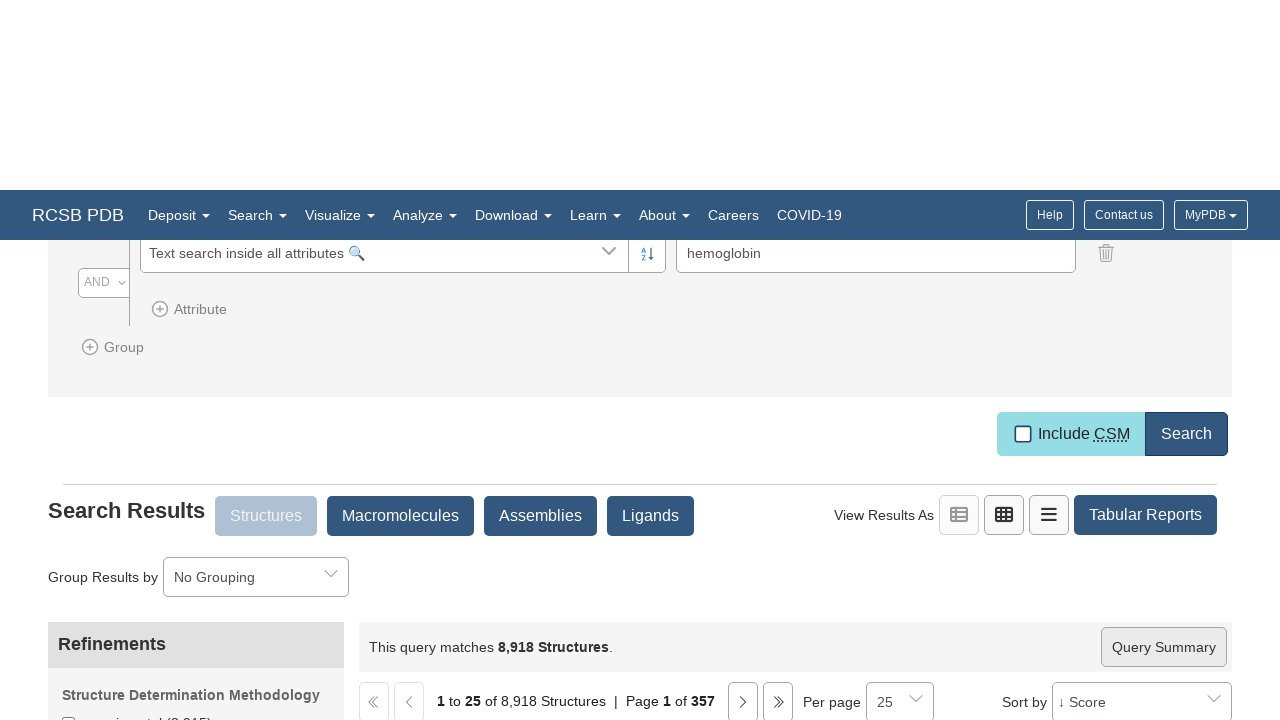

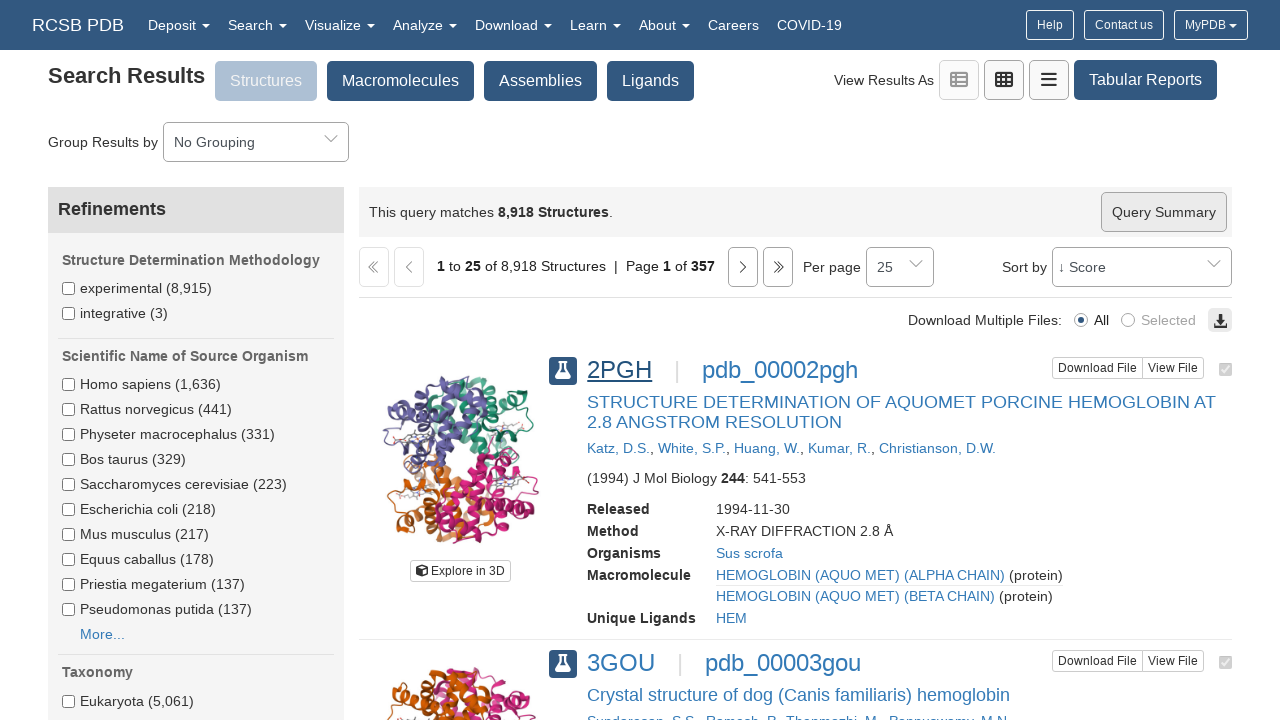